Tests form interaction on w3schools HTML forms tutorial page by clearing the first name input field and entering a new value

Starting URL: https://www.w3schools.com/html/html_forms.asp

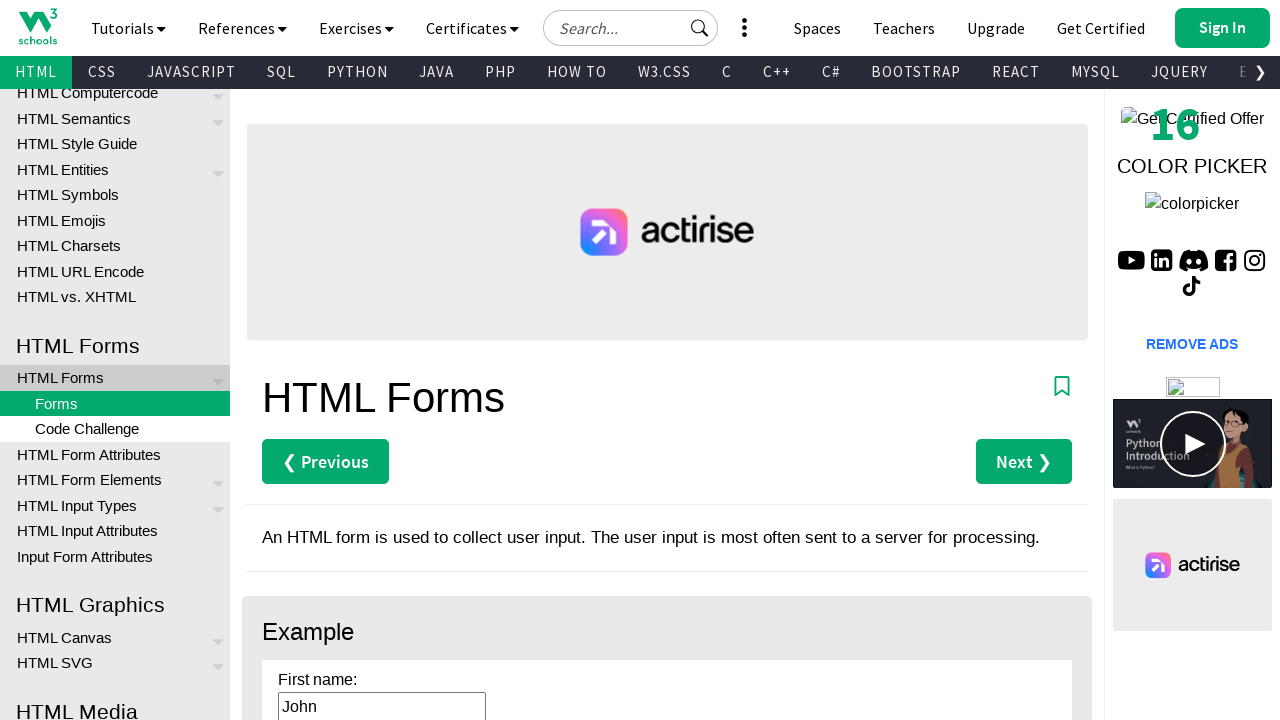

Cleared the first name input field on input#fname
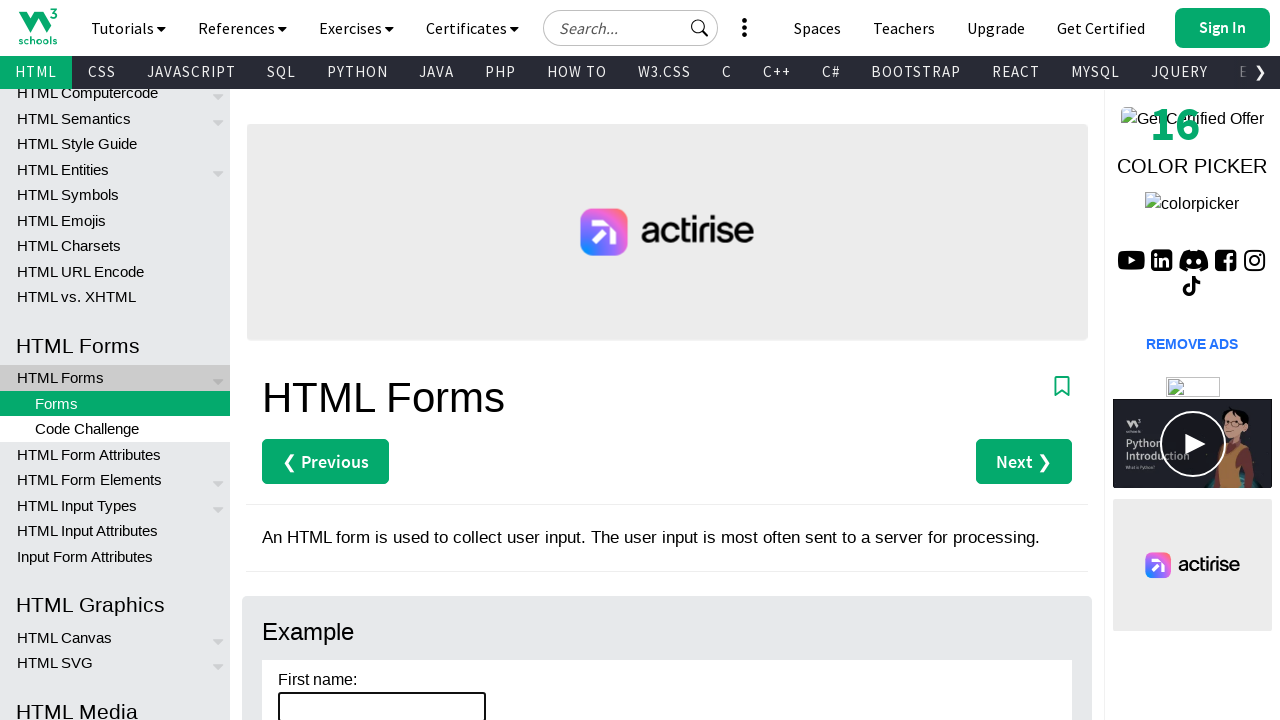

Entered 'abc' in the first name input field on input#fname
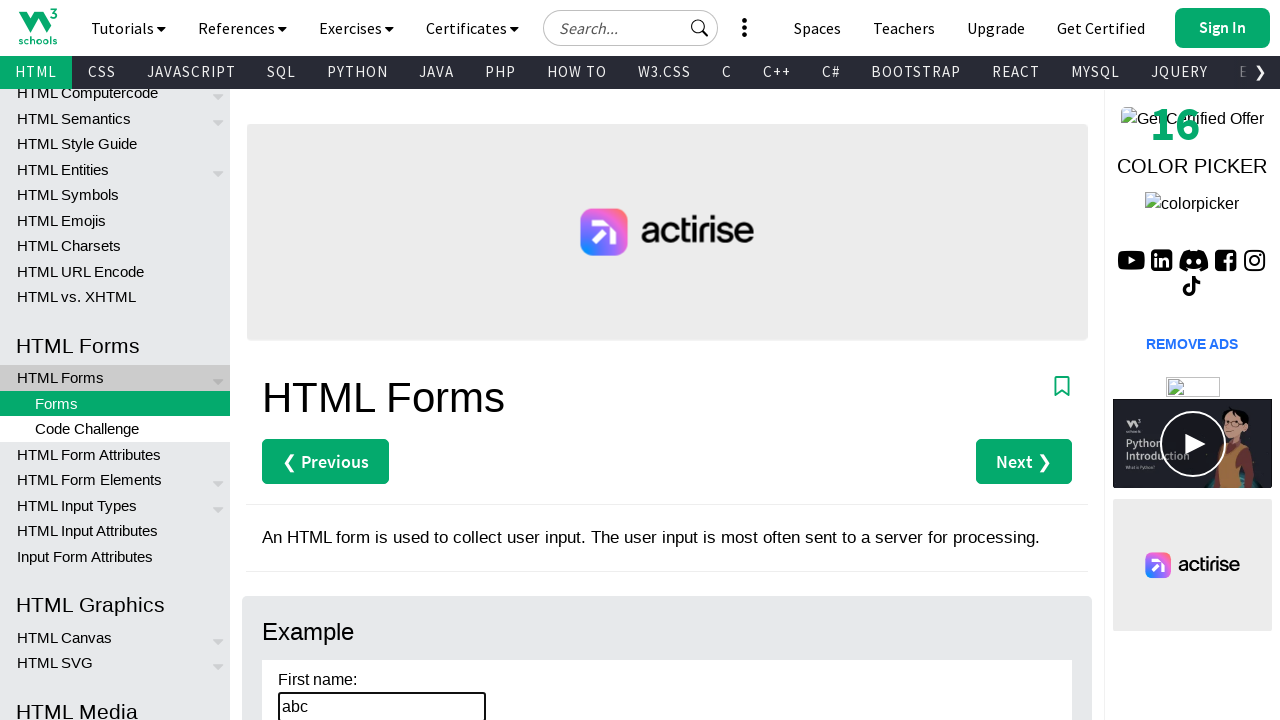

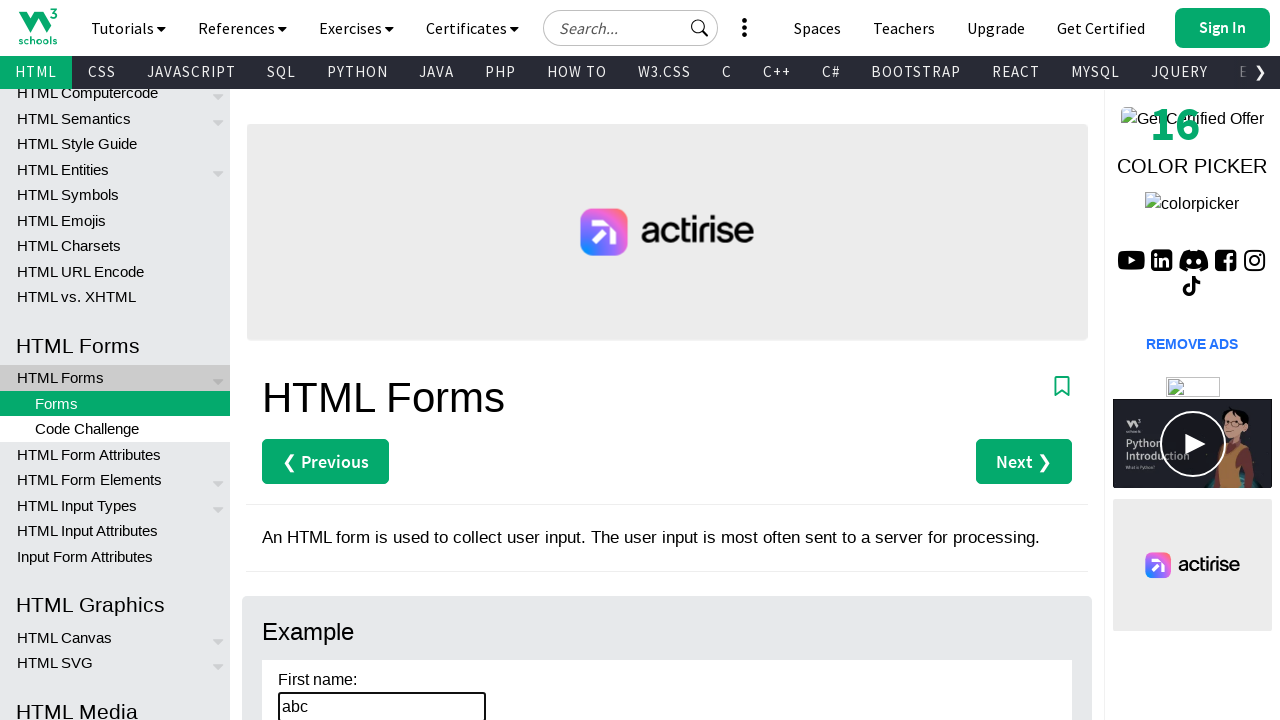